Tests window/tab switching functionality by clicking a button that opens a new tab, switching to the new tab, and then switching back to the original window.

Starting URL: https://formy-project.herokuapp.com/switch-window

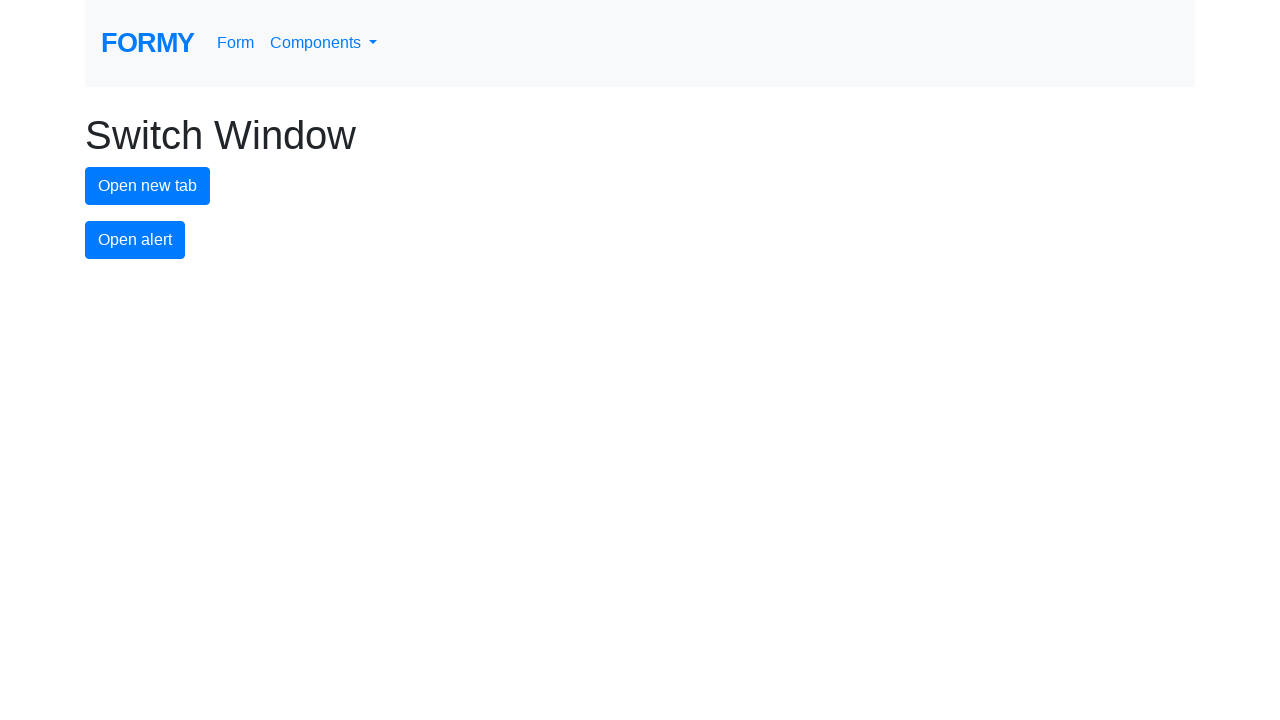

Clicked new tab button to open a new tab at (148, 186) on #new-tab-button
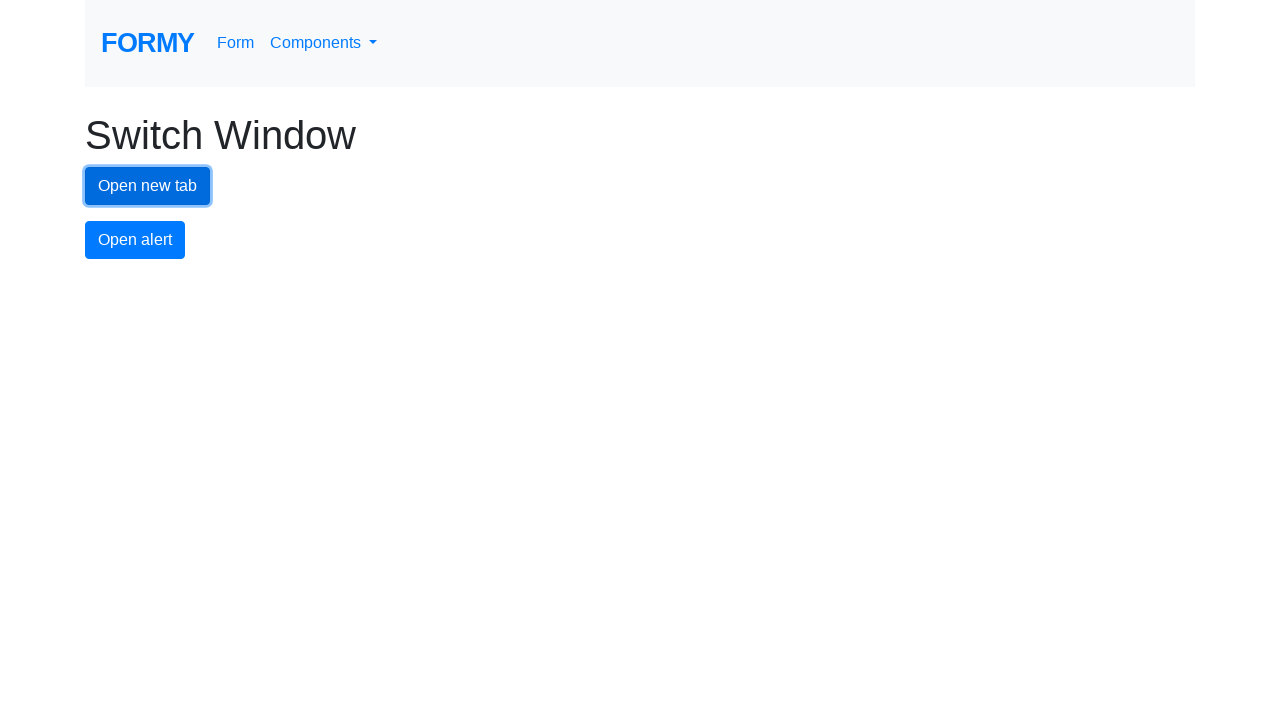

New tab opened and captured
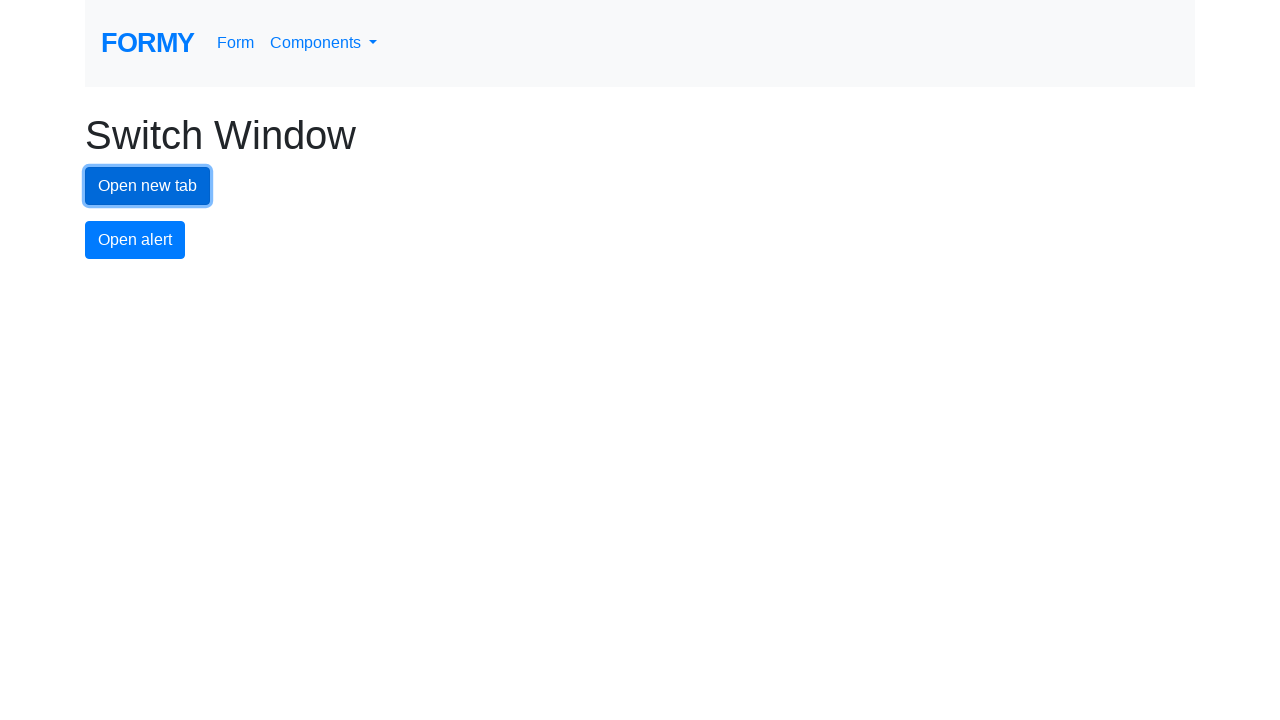

New tab page loaded completely
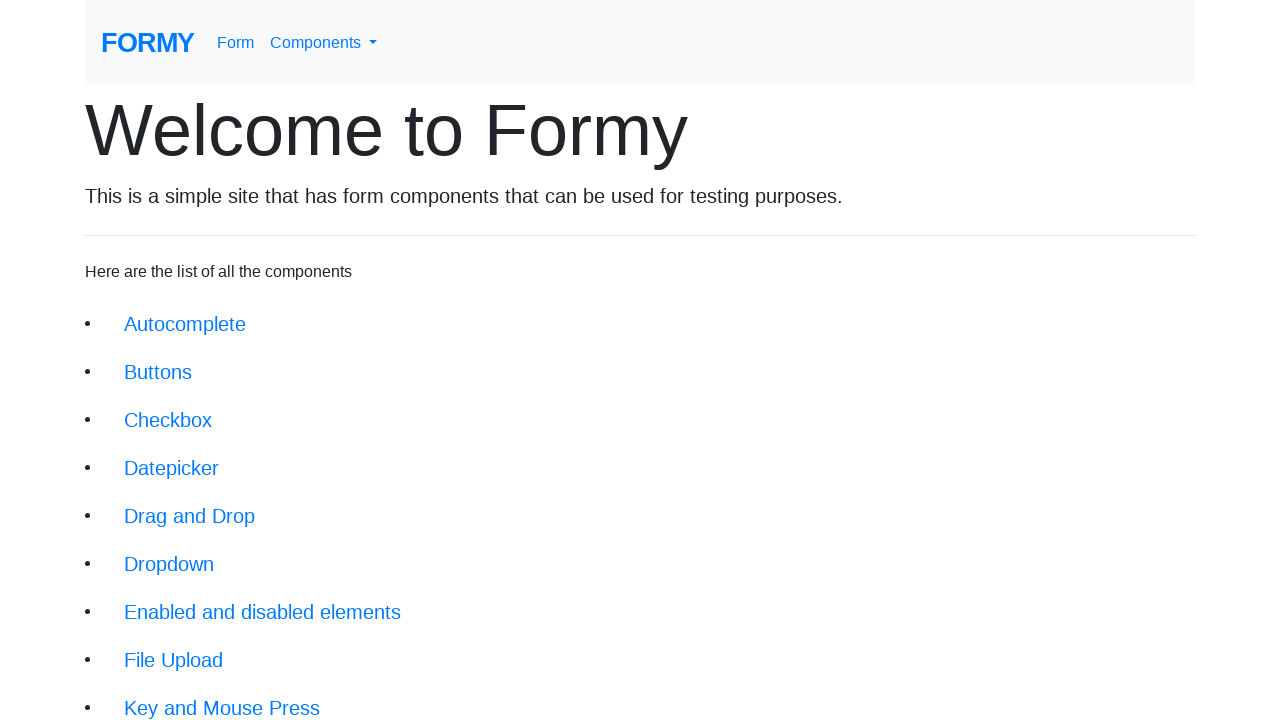

Switched back to original tab
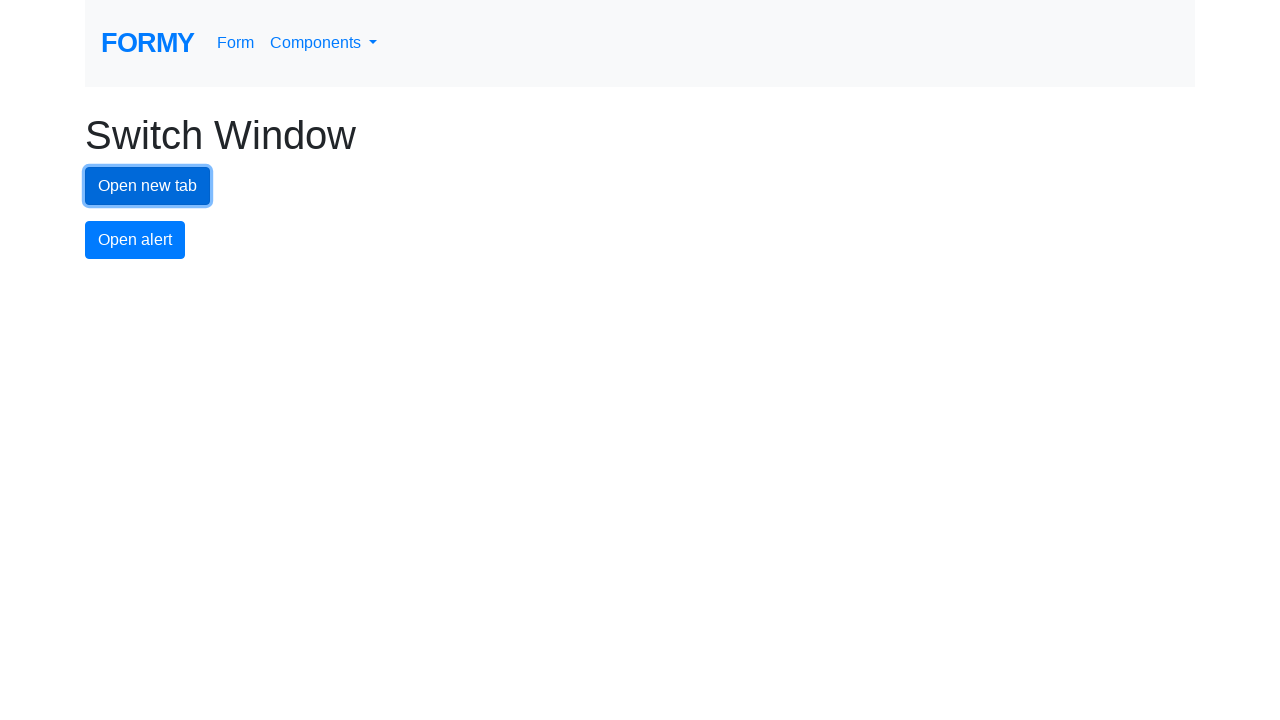

Closed the new tab
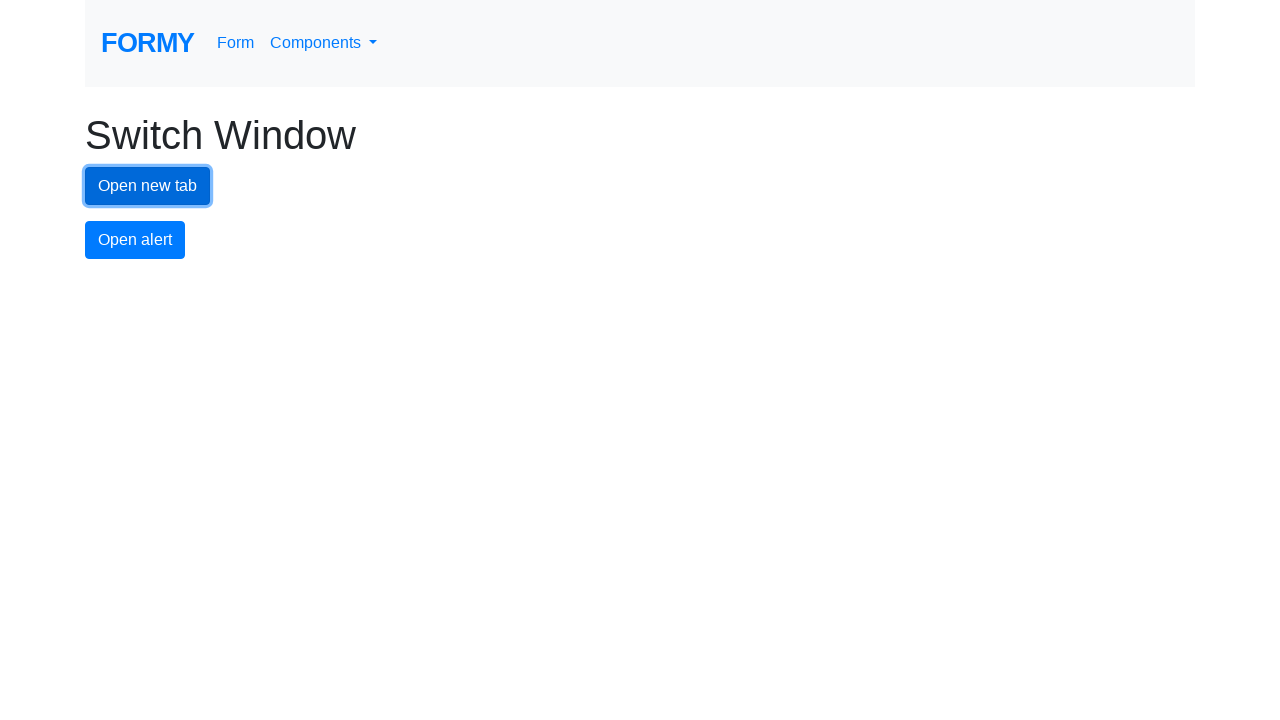

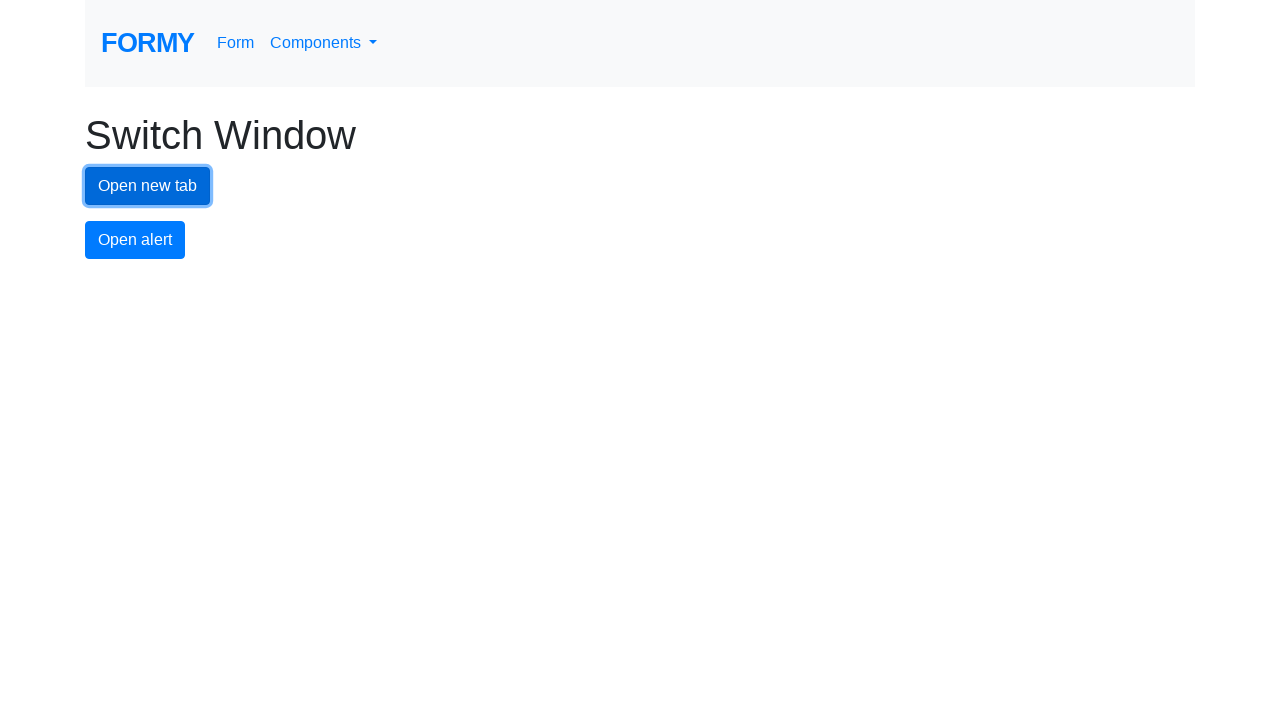